Tests a sample form by filling in a name, checking multiple feature checkboxes, adding a comment, and submitting the form to verify the thank you page appears.

Starting URL: https://devexpress.github.io/testcafe/example/

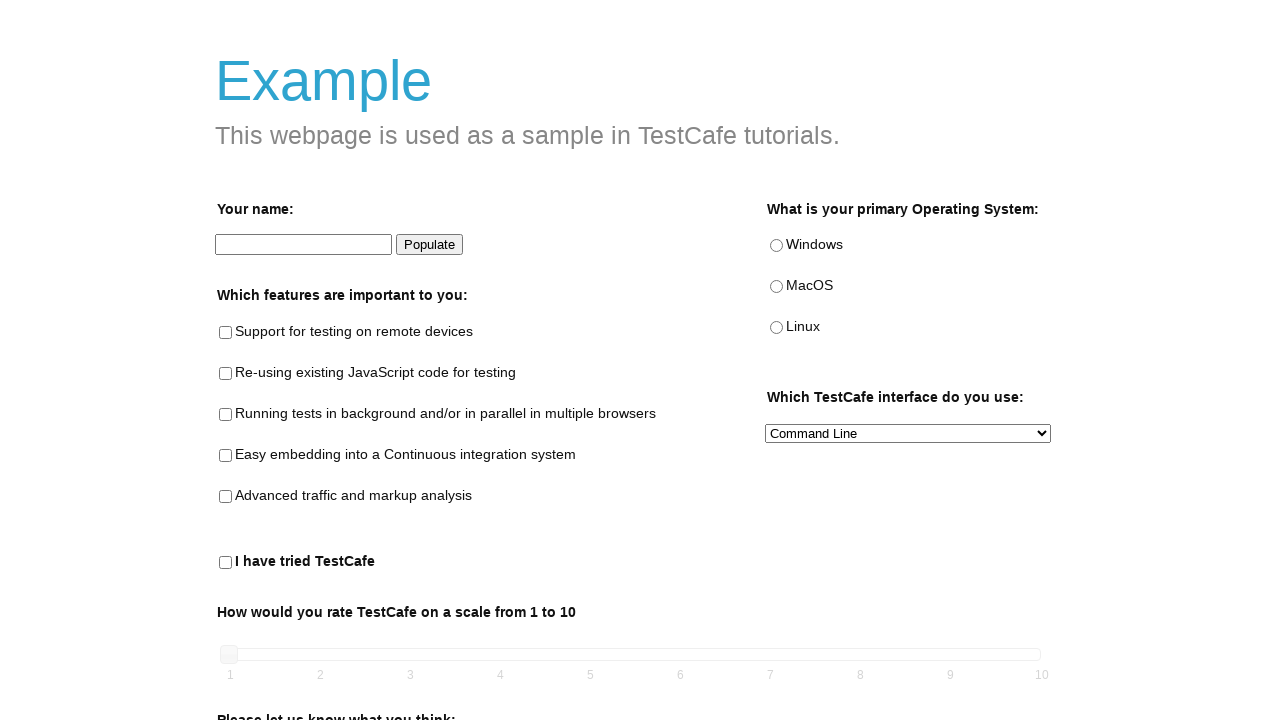

Filled in name field with 'Dan' on [data-testid='name-input']
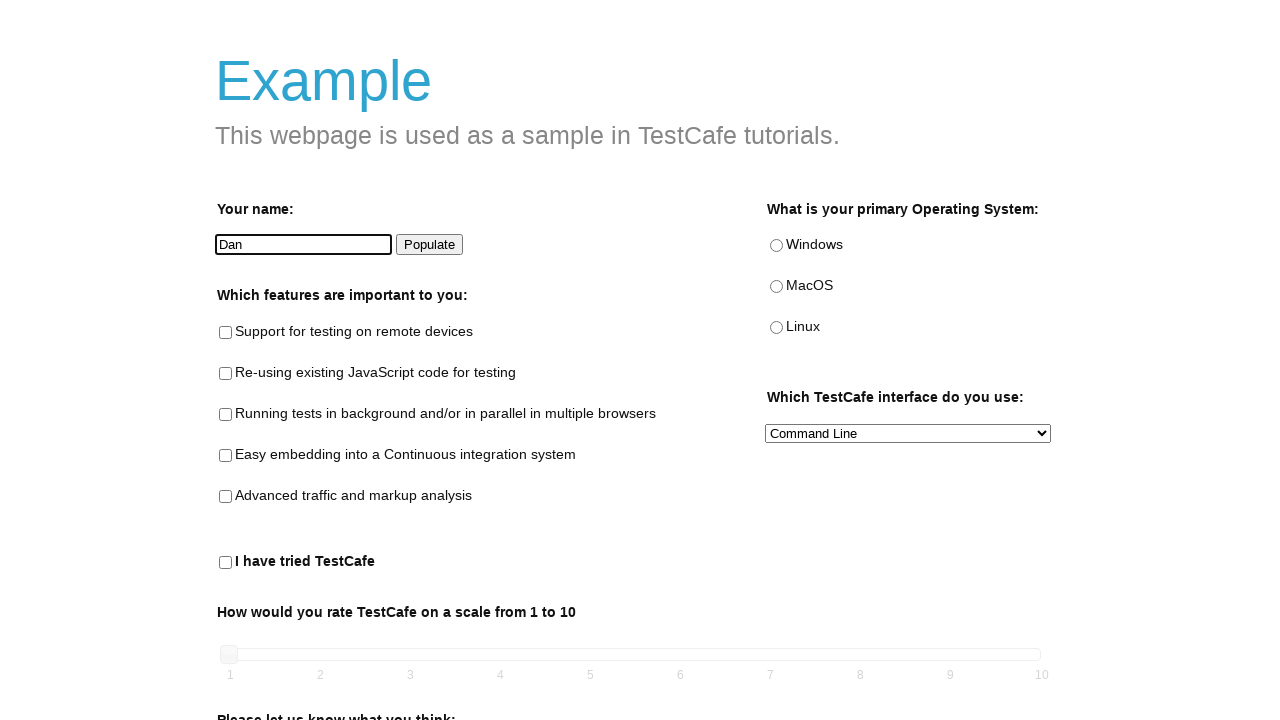

Checked feature checkbox: remote-testing-checkbox at (226, 333) on [data-testid='remote-testing-checkbox']
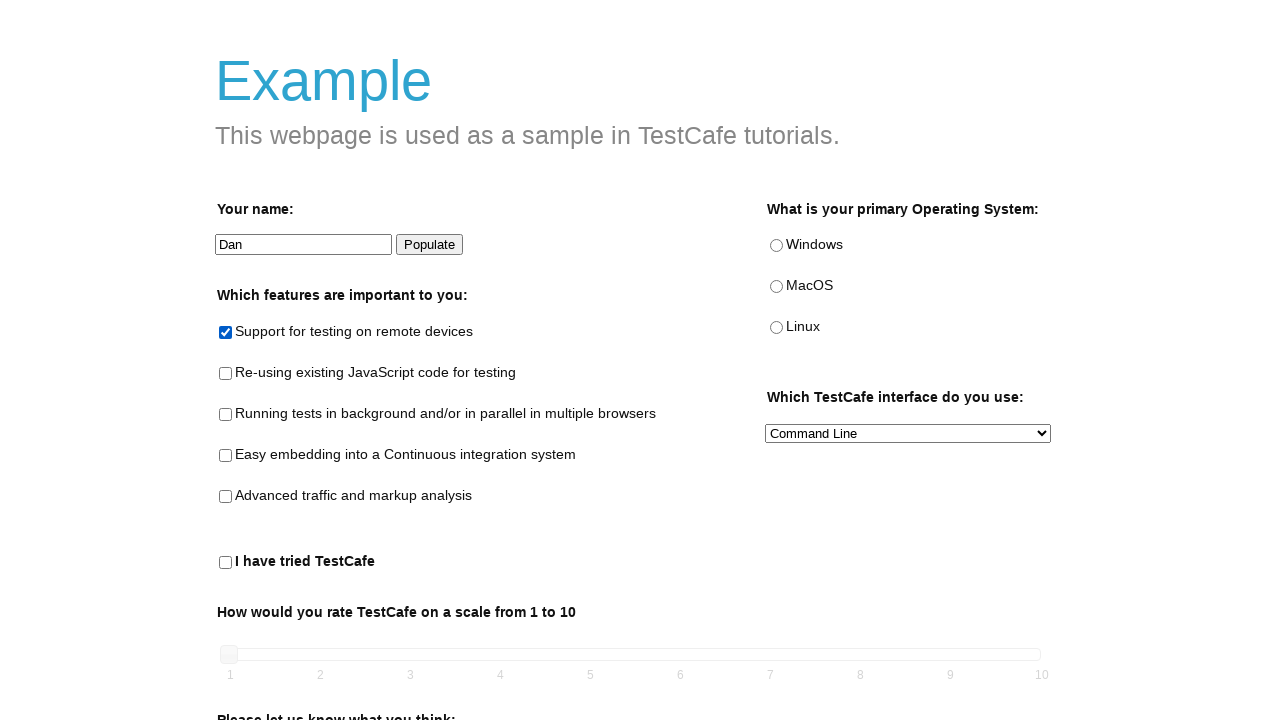

Checked feature checkbox: reusing-js-code-checkbox at (226, 374) on [data-testid='reusing-js-code-checkbox']
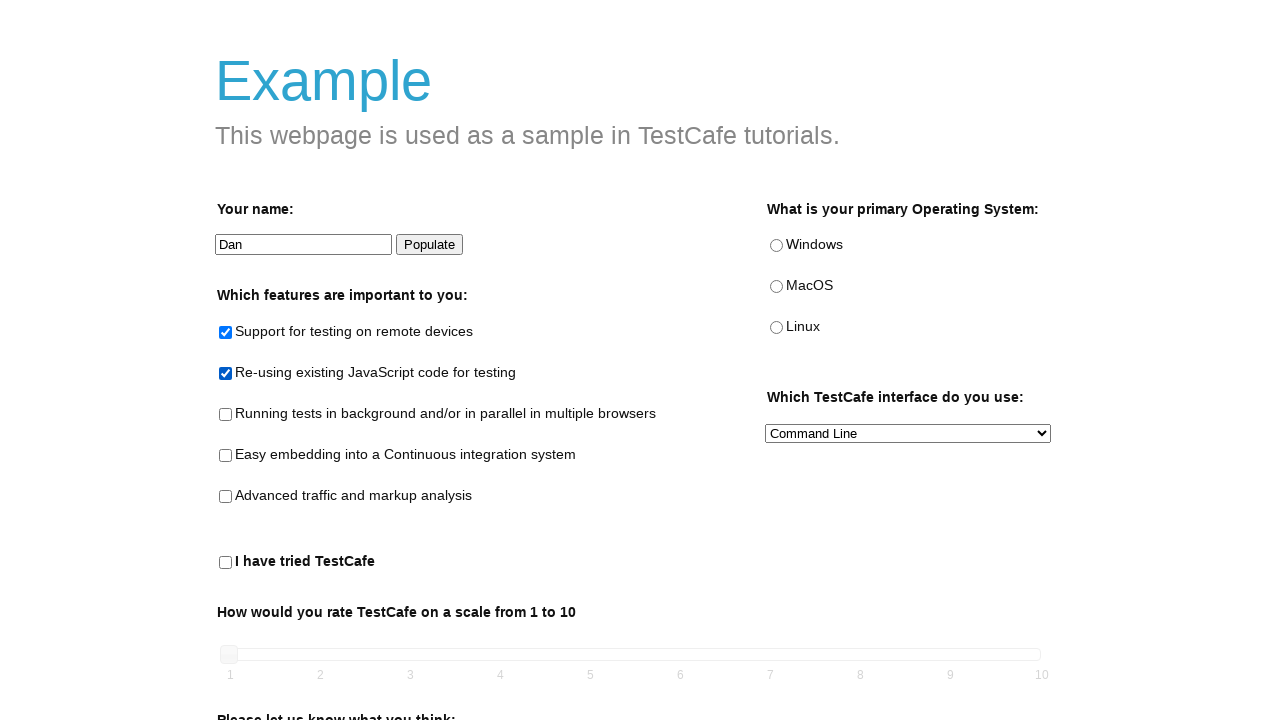

Checked feature checkbox: parallel-testing-checkbox at (226, 415) on [data-testid='parallel-testing-checkbox']
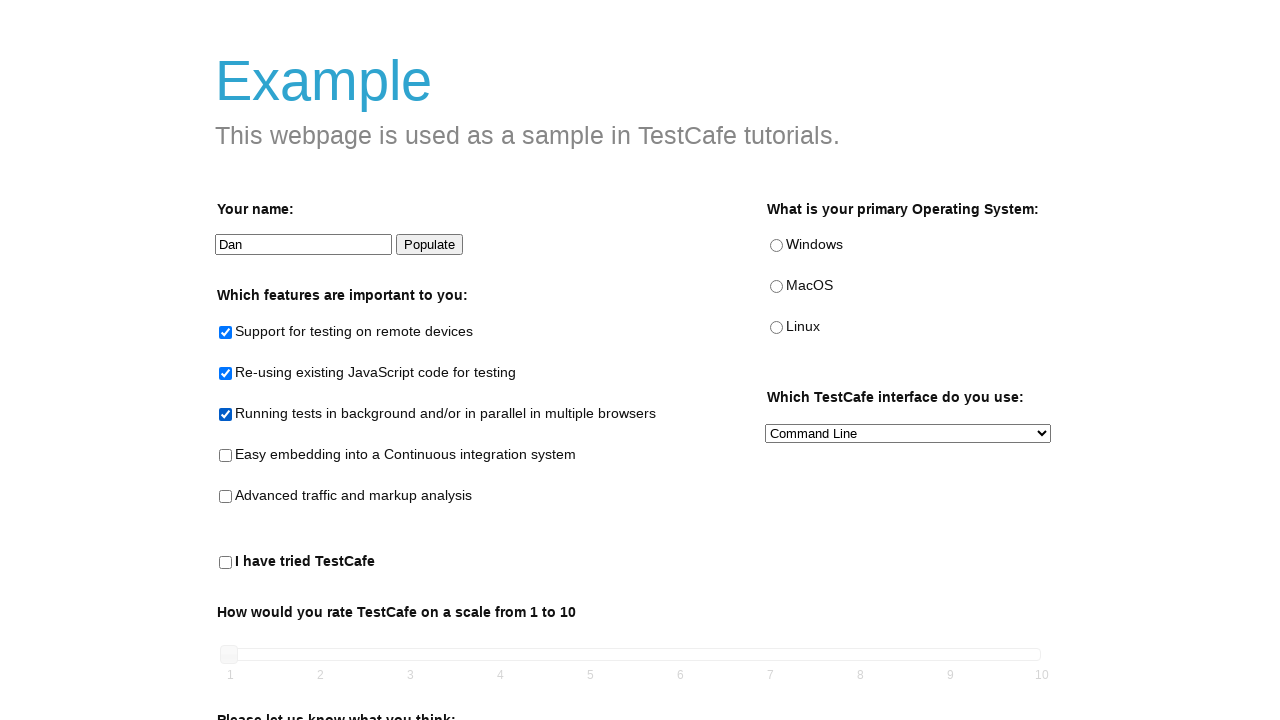

Checked feature checkbox: ci-checkbox at (226, 456) on [data-testid='ci-checkbox']
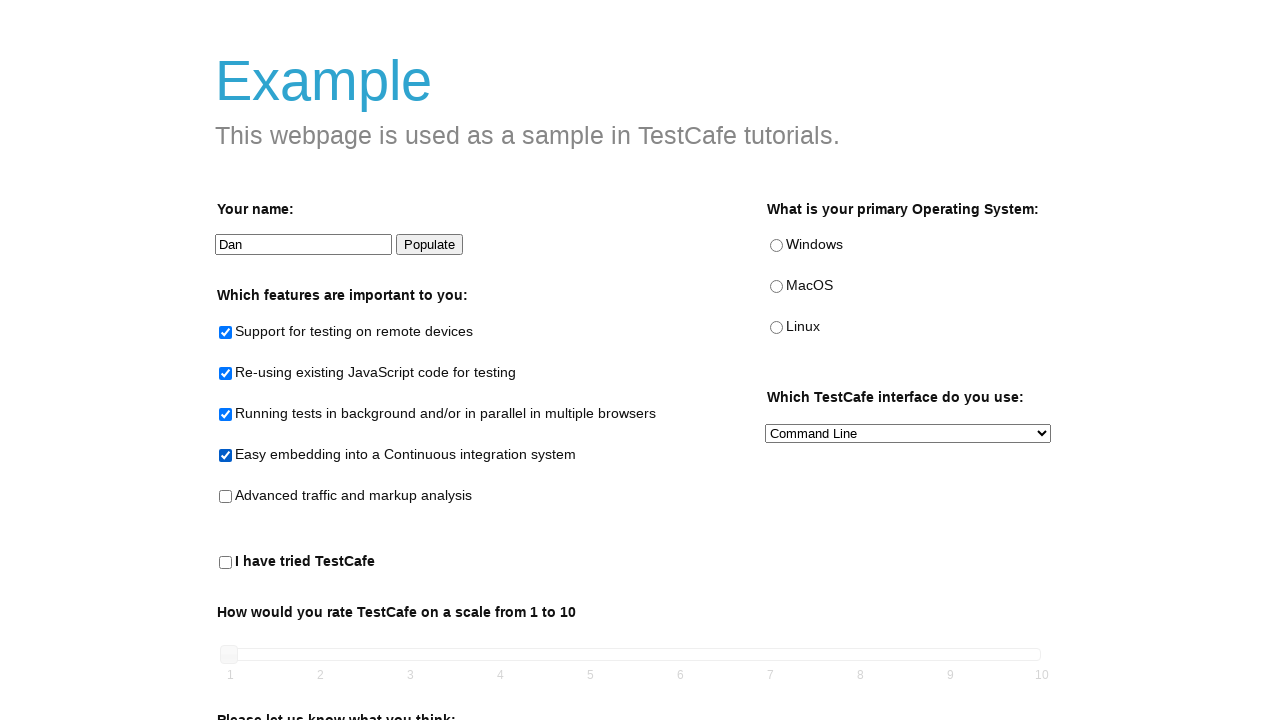

Checked feature checkbox: analysis-checkbox at (226, 497) on [data-testid='analysis-checkbox']
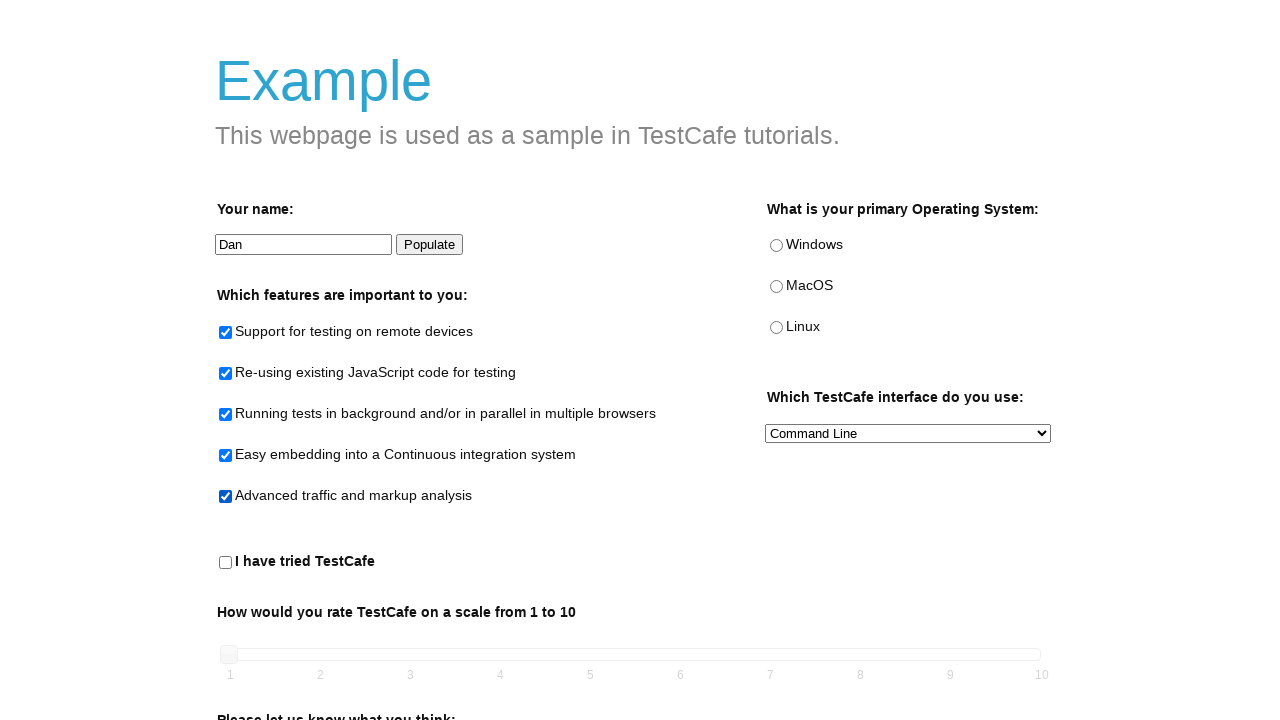

Checked feature checkbox: tried-testcafe-checkbox at (226, 563) on [data-testid='tried-testcafe-checkbox']
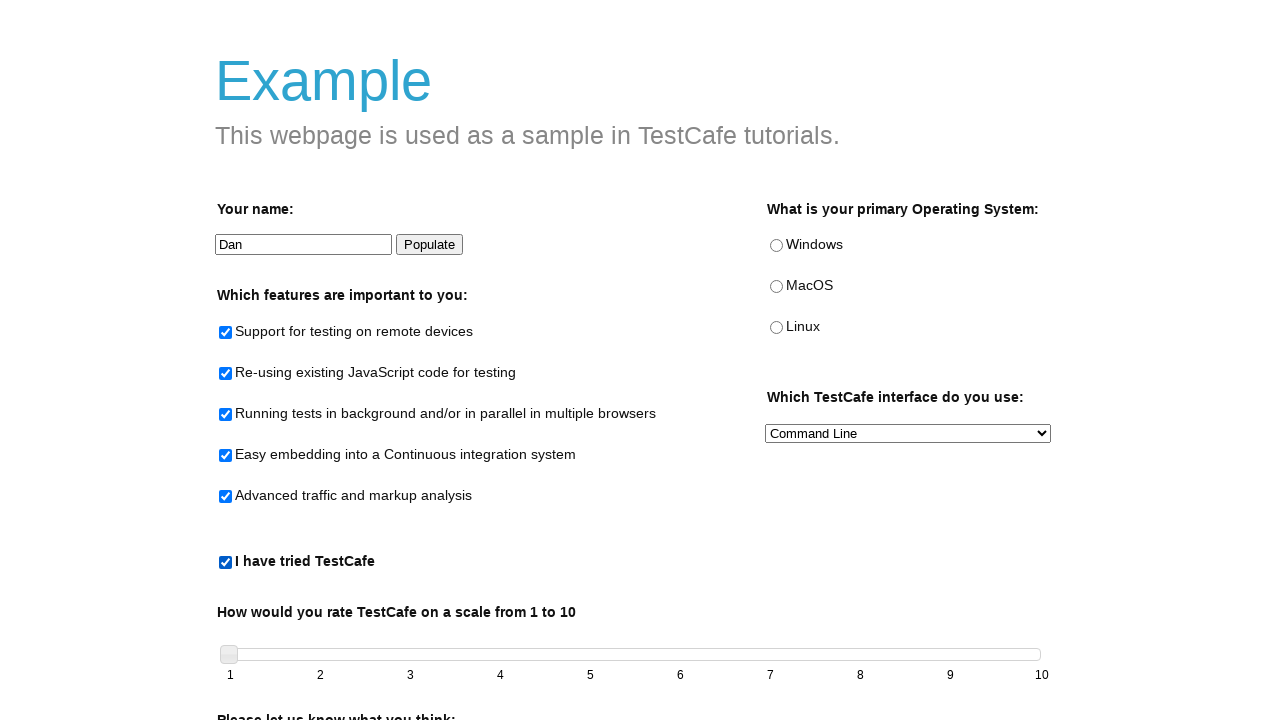

Filled in comments area with 'something!' on [data-testid='comments-area']
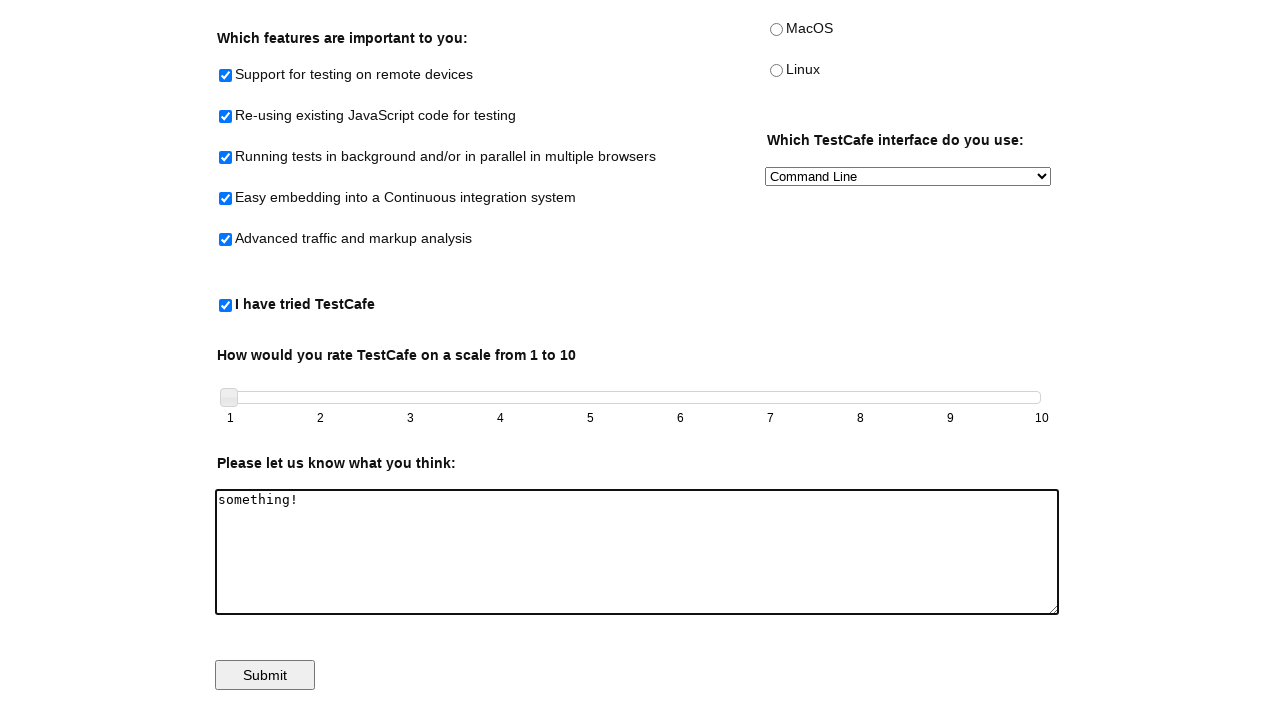

Clicked submit button to submit the form at (265, 675) on [data-testid='submit-button']
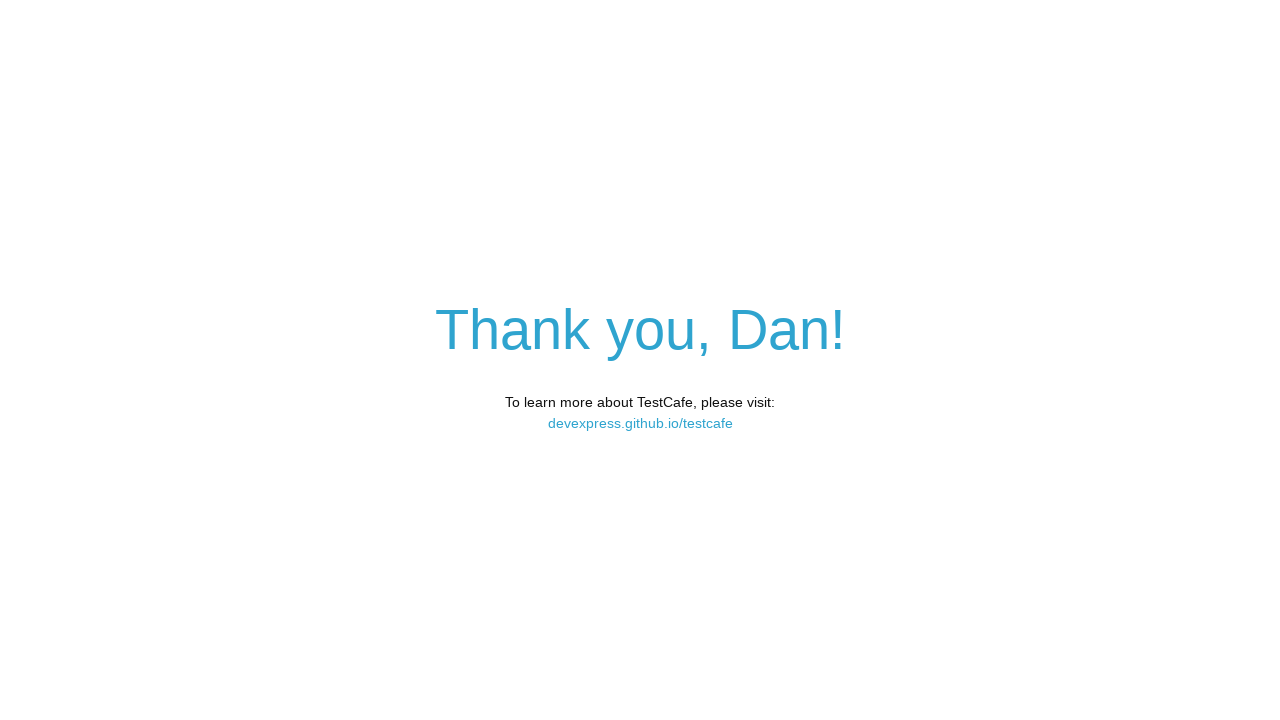

Thank you page loaded and thank you header is visible
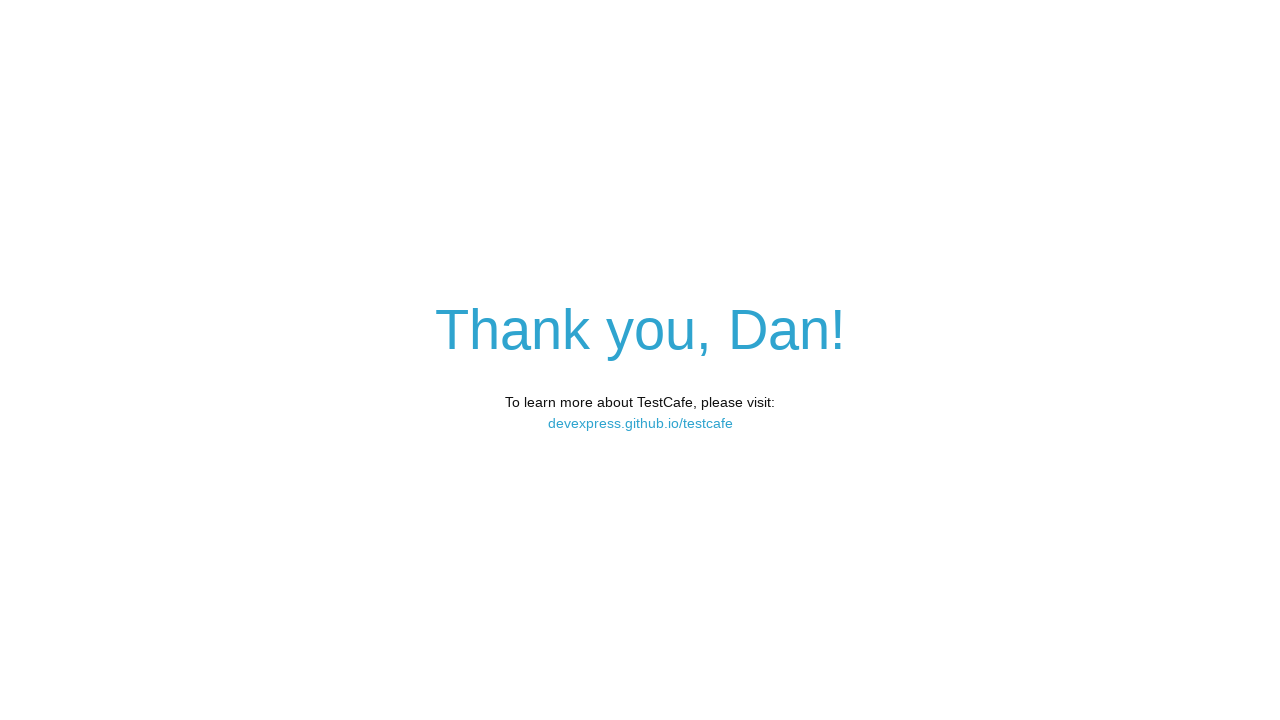

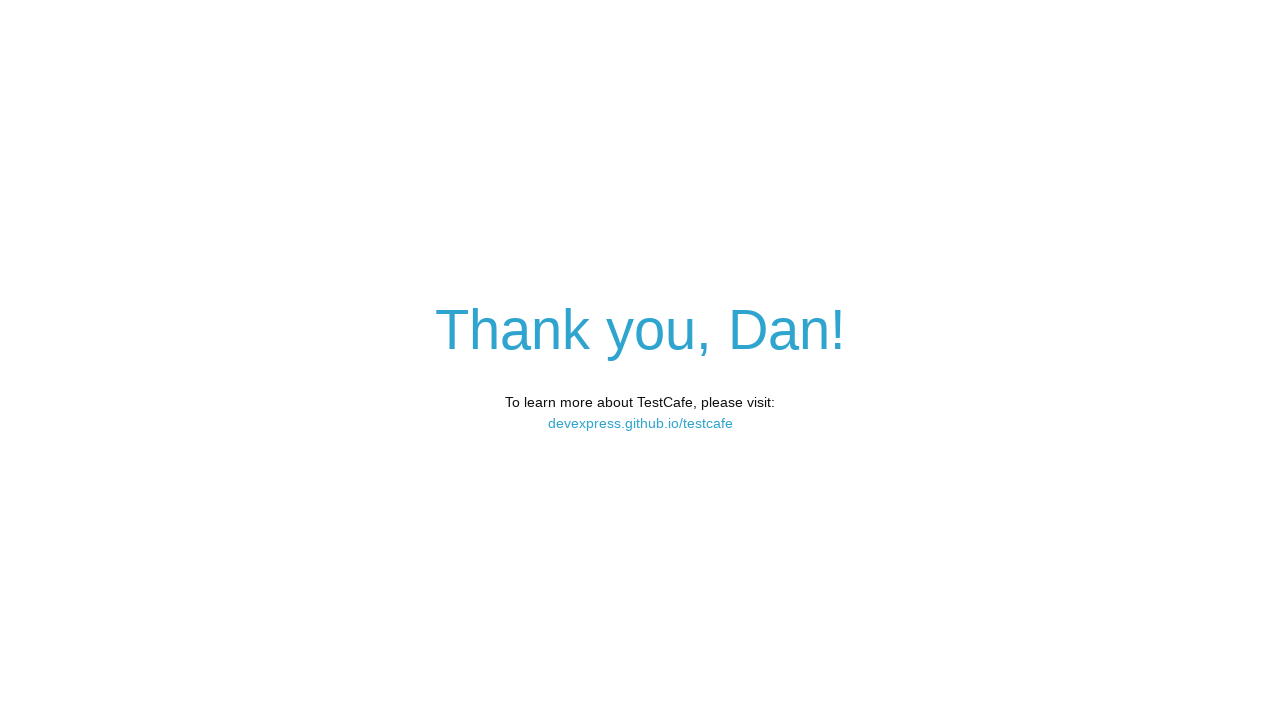